Tests registration form validation with empty username and password fields, expecting an error message

Starting URL: https://anatoly-karpovich.github.io/demo-login-form/

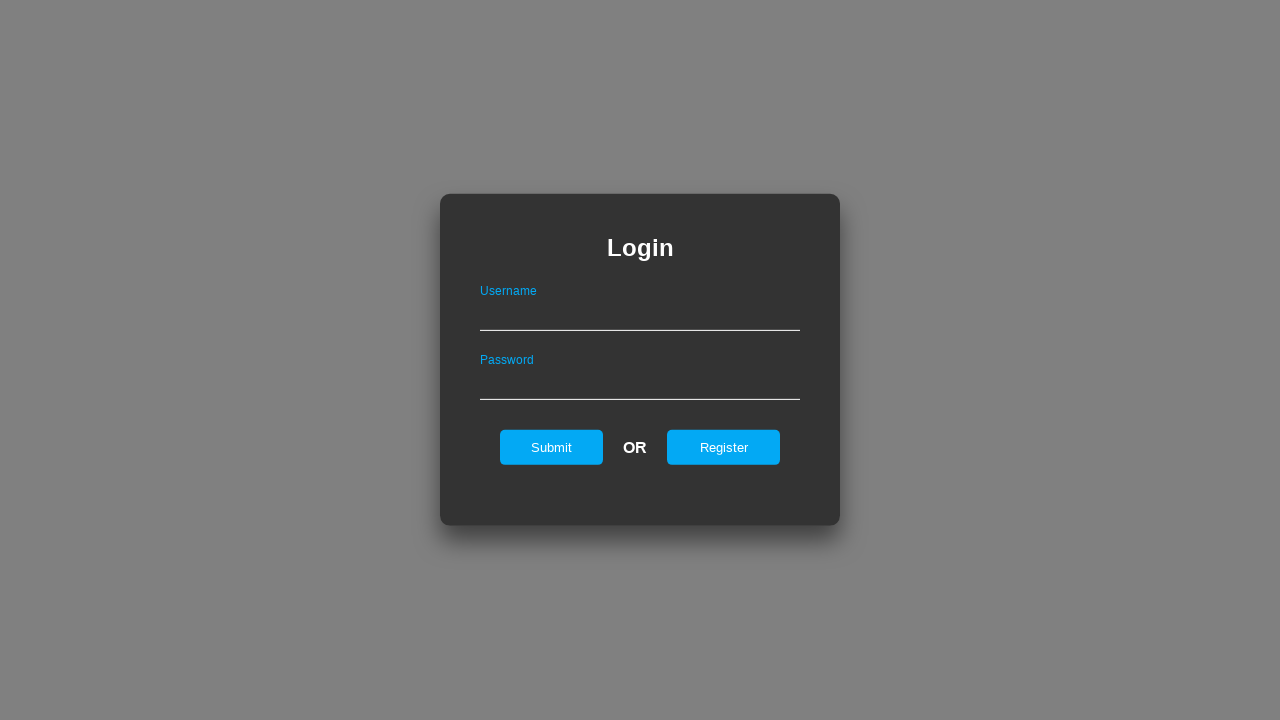

Clicked register button on login page at (724, 447) on #registerOnLogin
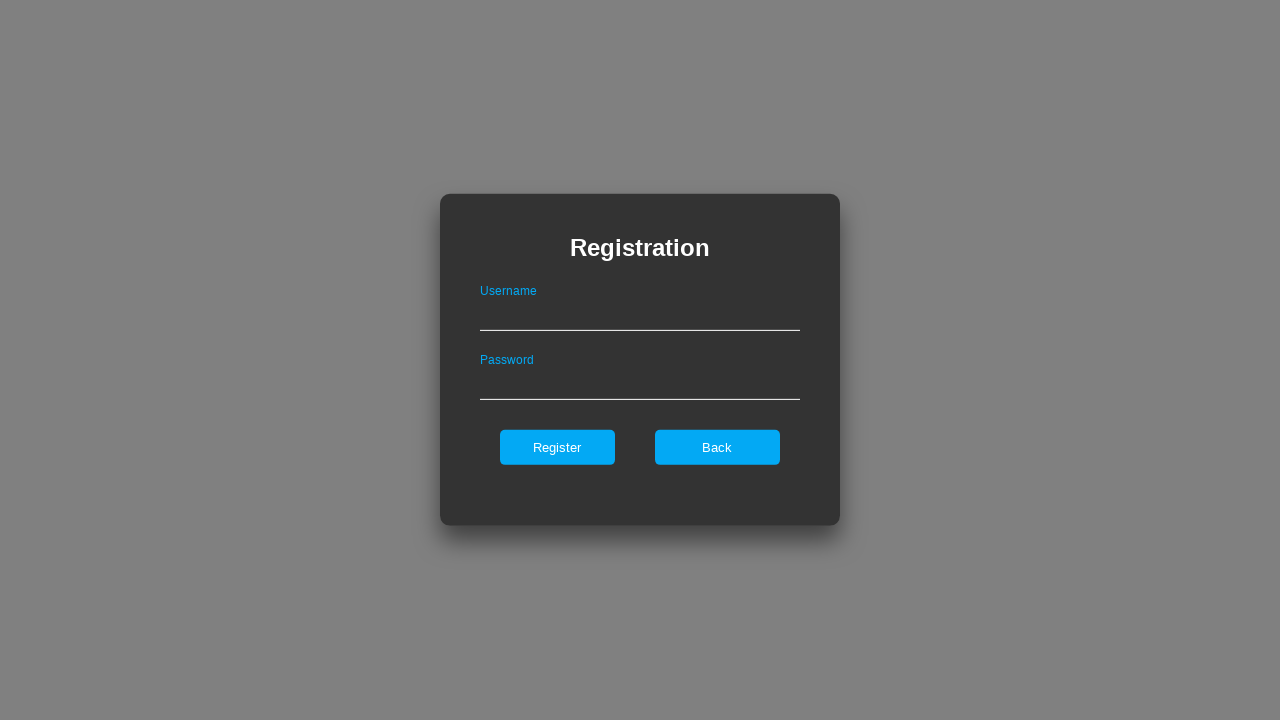

Left username field empty on registration form on #userNameOnRegister
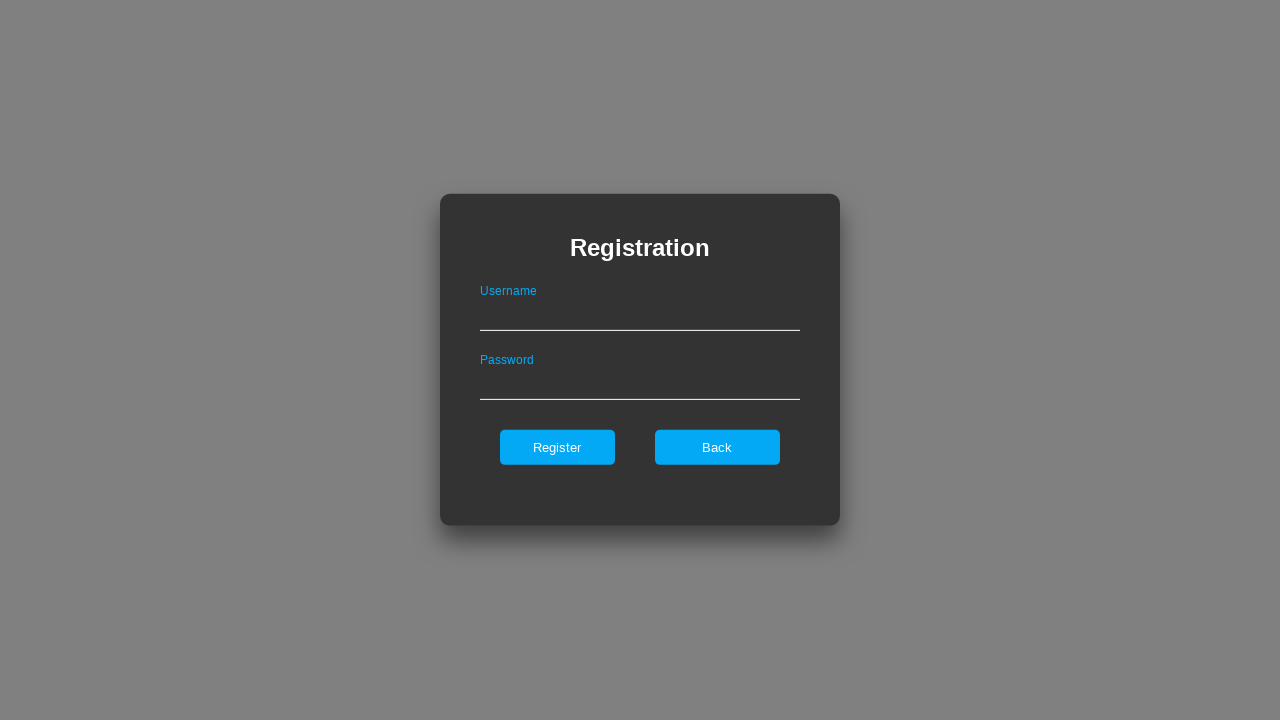

Left password field empty on registration form on #passwordOnRegister
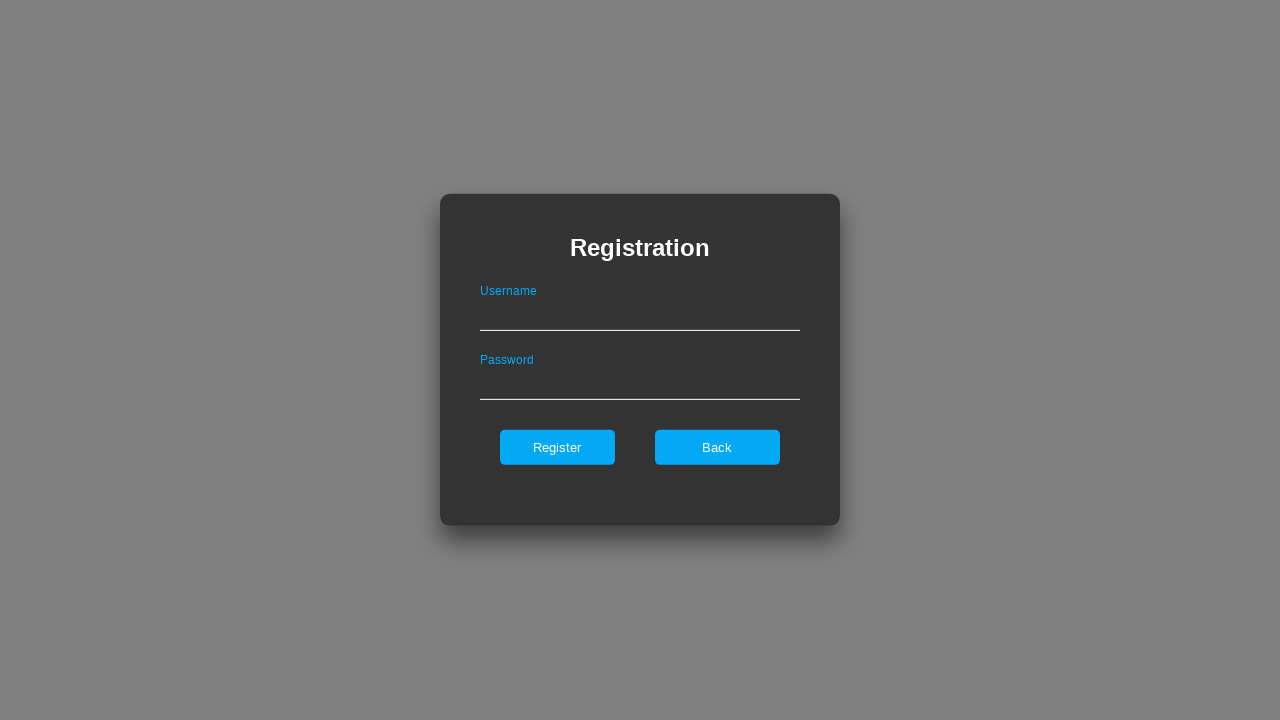

Clicked register button with empty fields at (557, 447) on #register
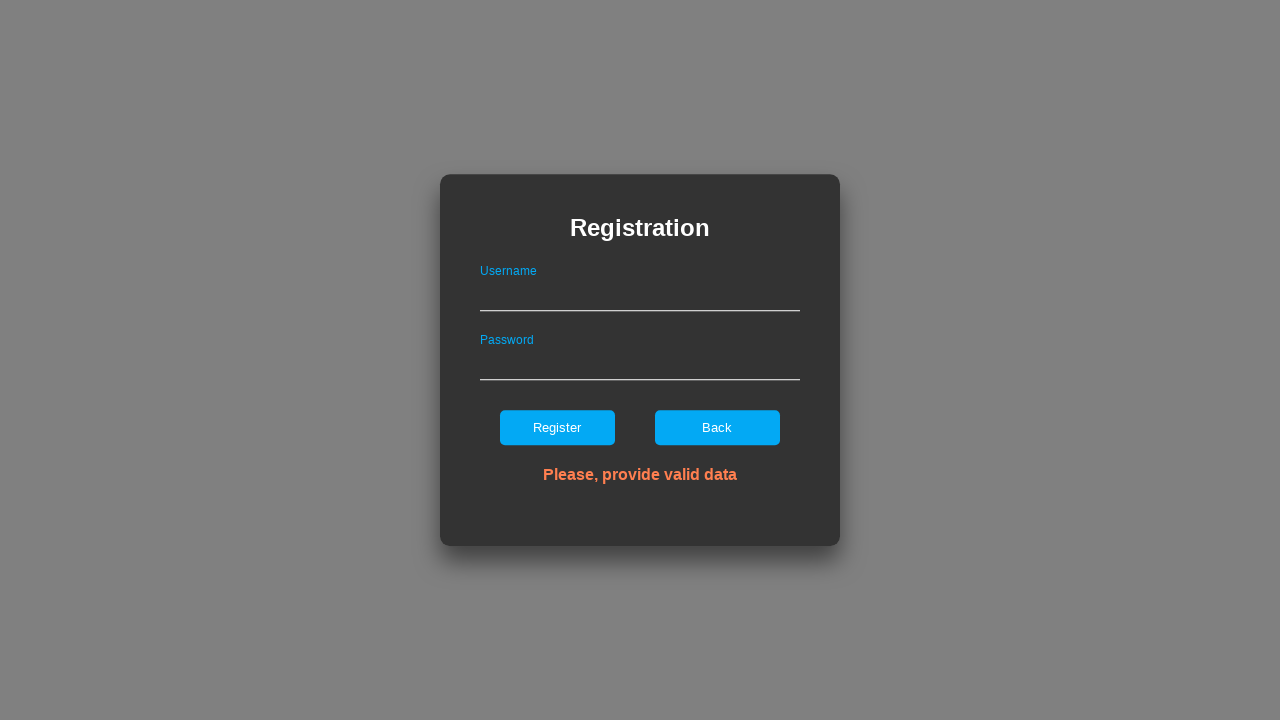

Error message appeared validating empty field submission
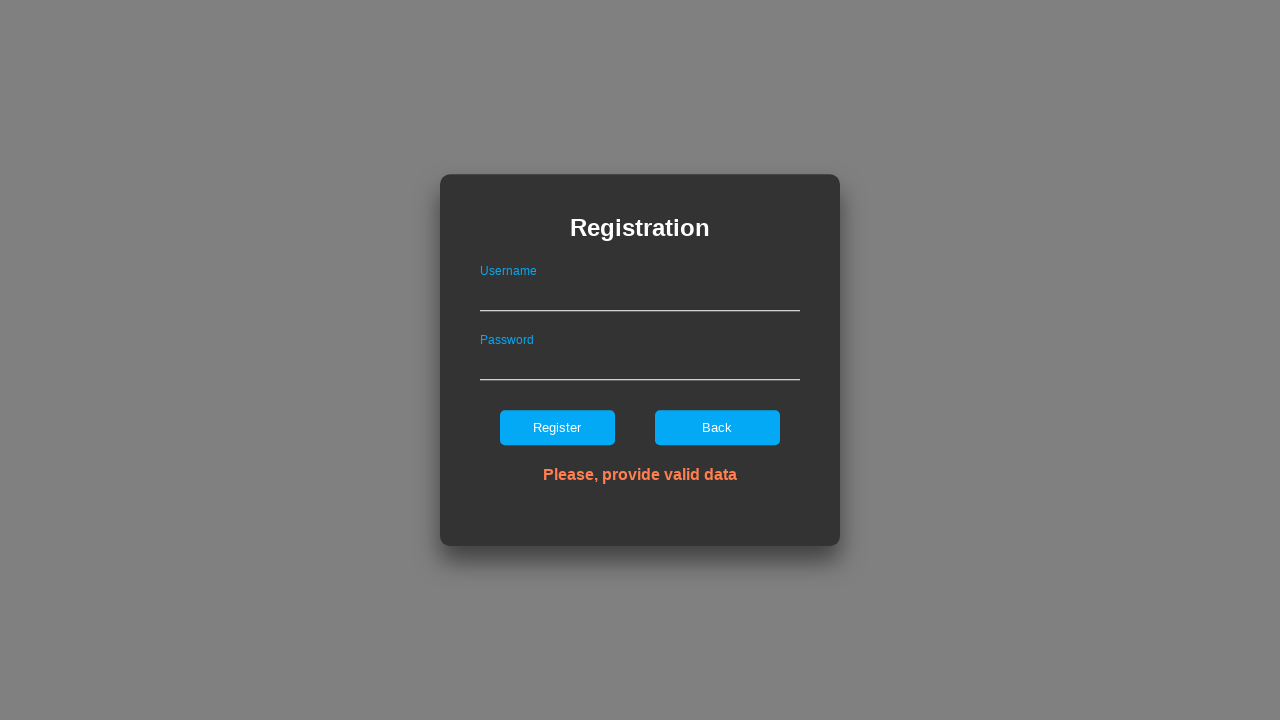

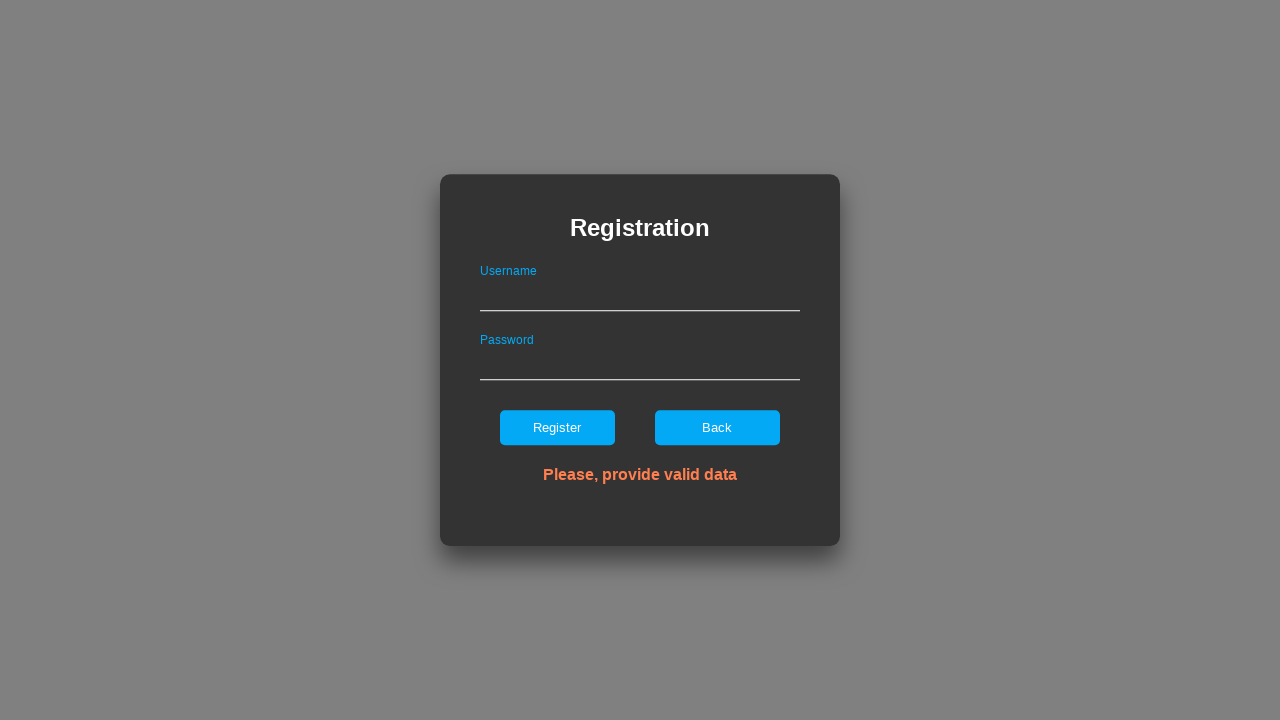